Tests checkbox functionality by clicking a checkbox to select it, verifying selection, clicking again to deselect it, and verifying deselection. Also counts the total number of checkboxes on the page.

Starting URL: https://rahulshettyacademy.com/AutomationPractice/

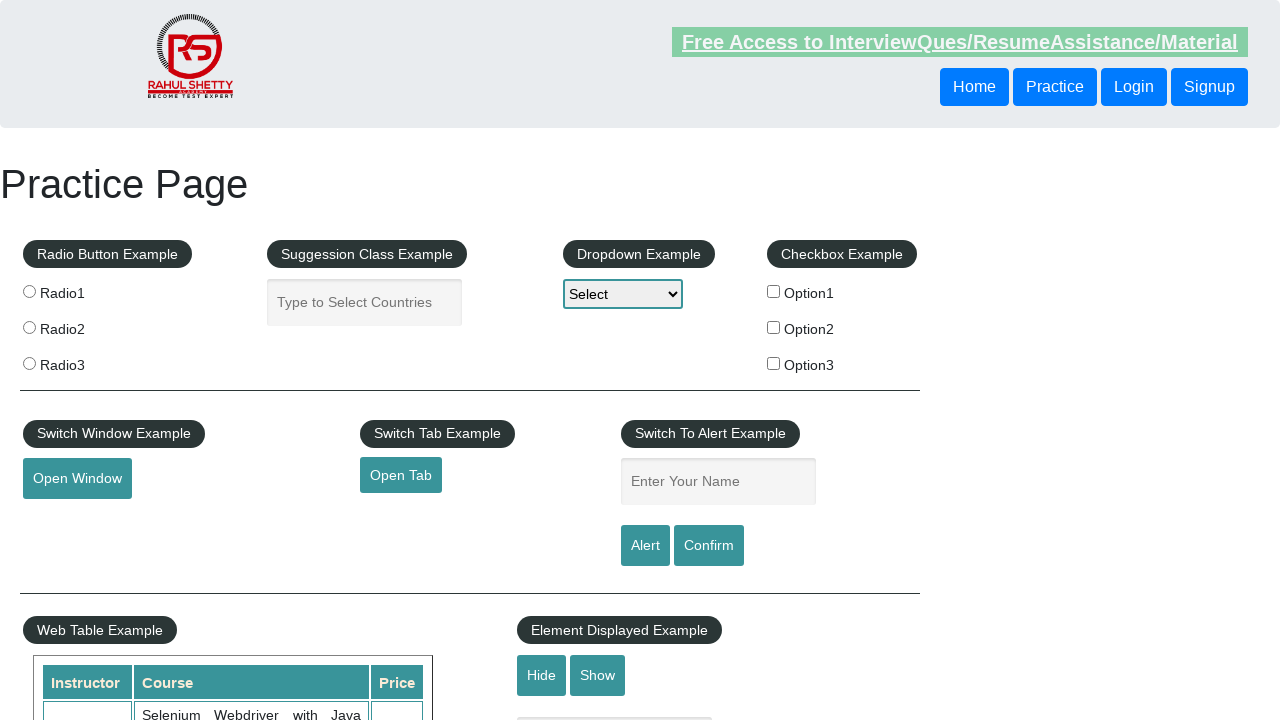

Clicked the first checkbox to select it at (774, 291) on #checkBoxOption1
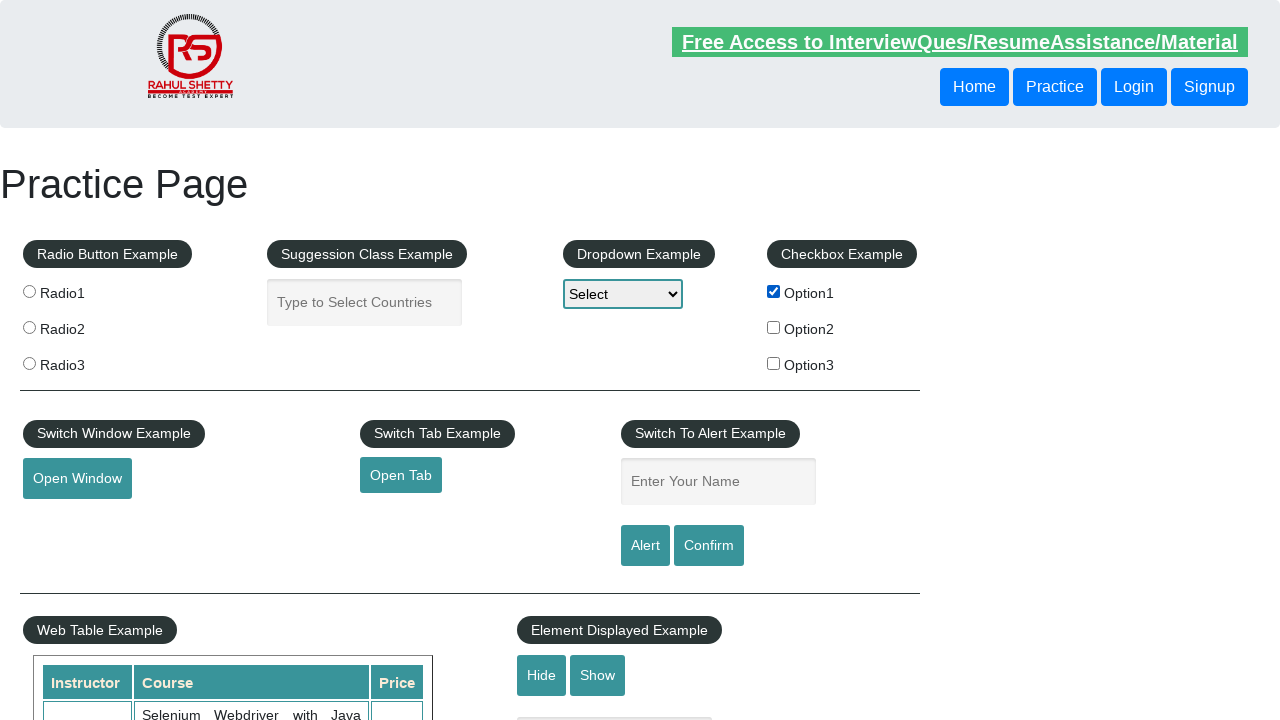

Verified that the first checkbox is selected
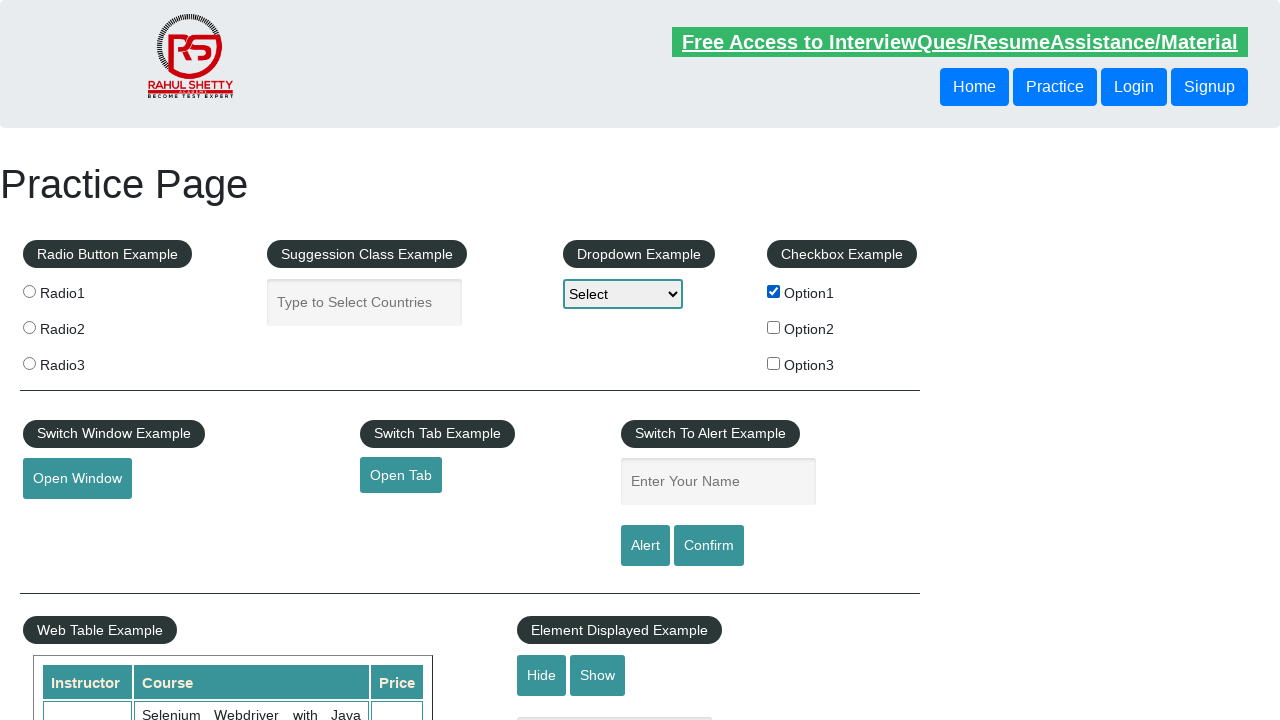

Clicked the first checkbox again to deselect it at (774, 291) on #checkBoxOption1
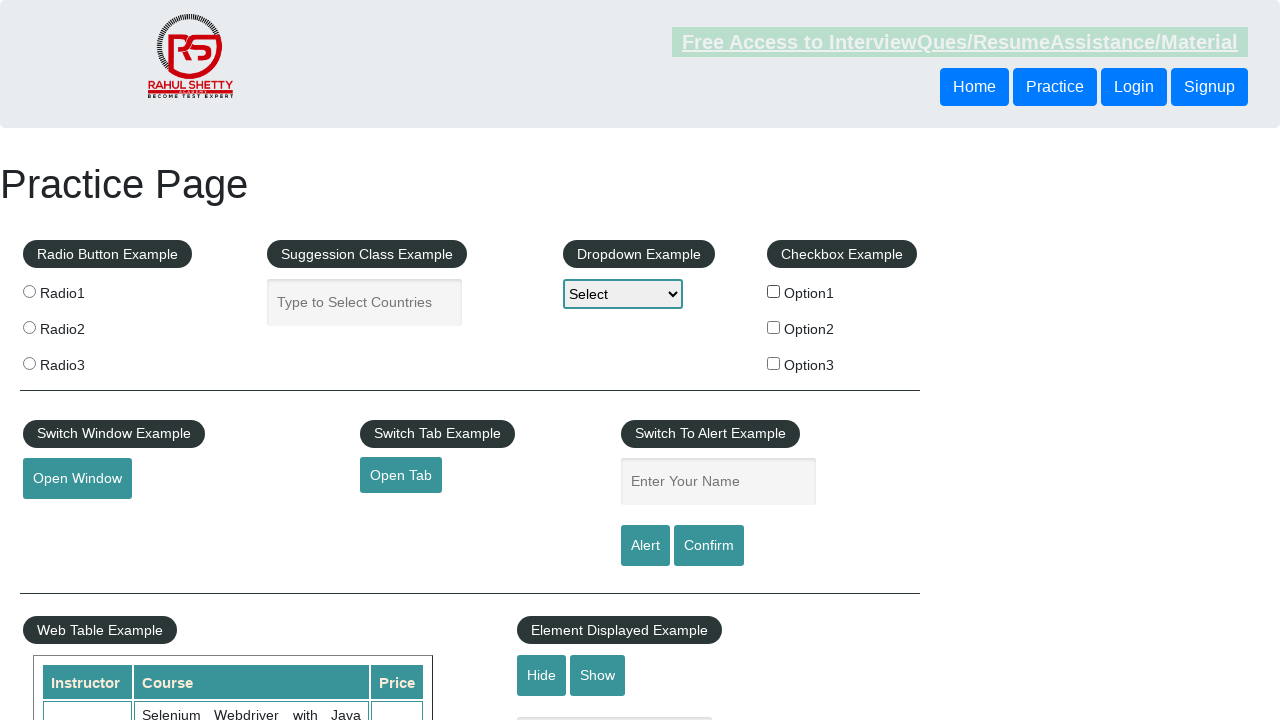

Verified that the first checkbox is deselected
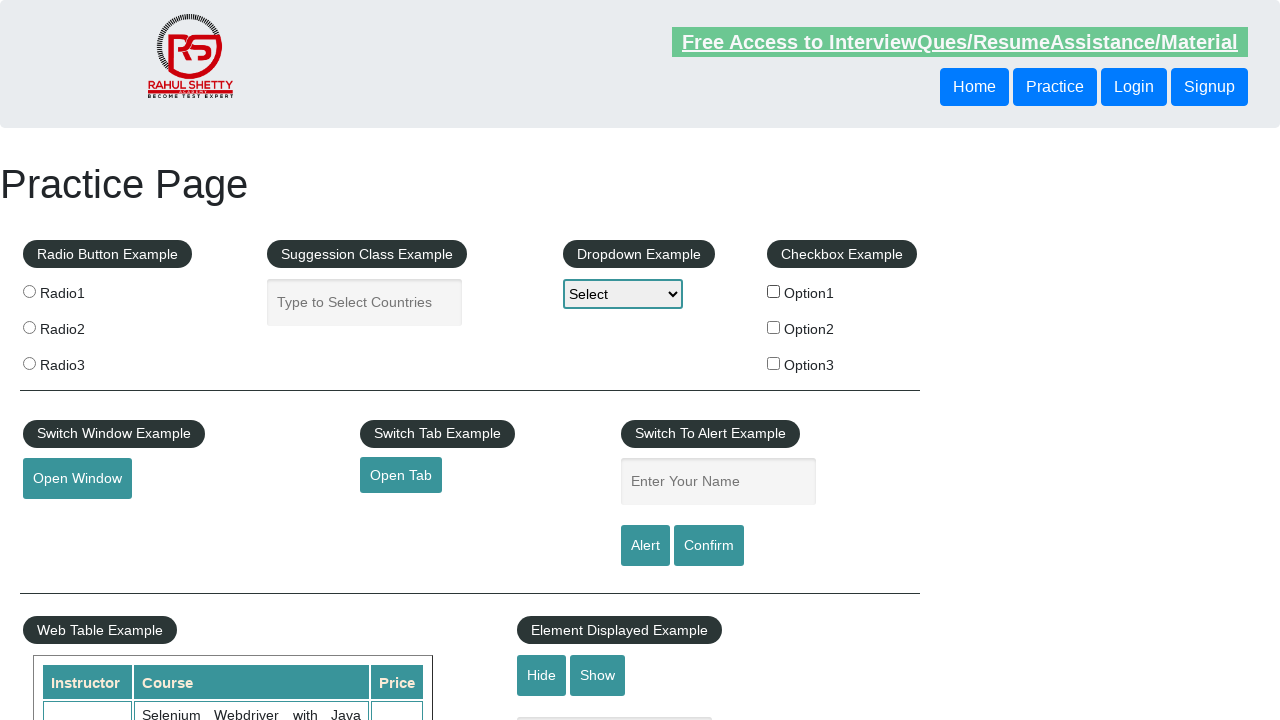

Counted total checkboxes on the page: 3
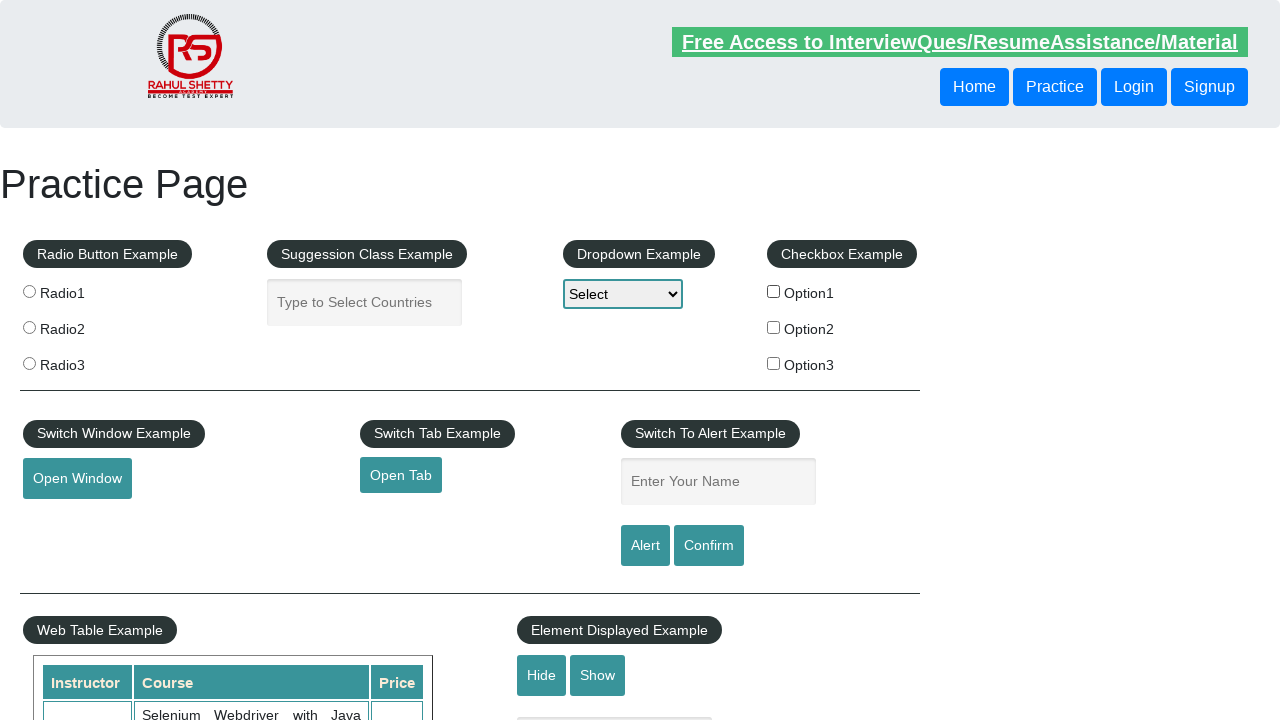

Printed total checkbox count: 3
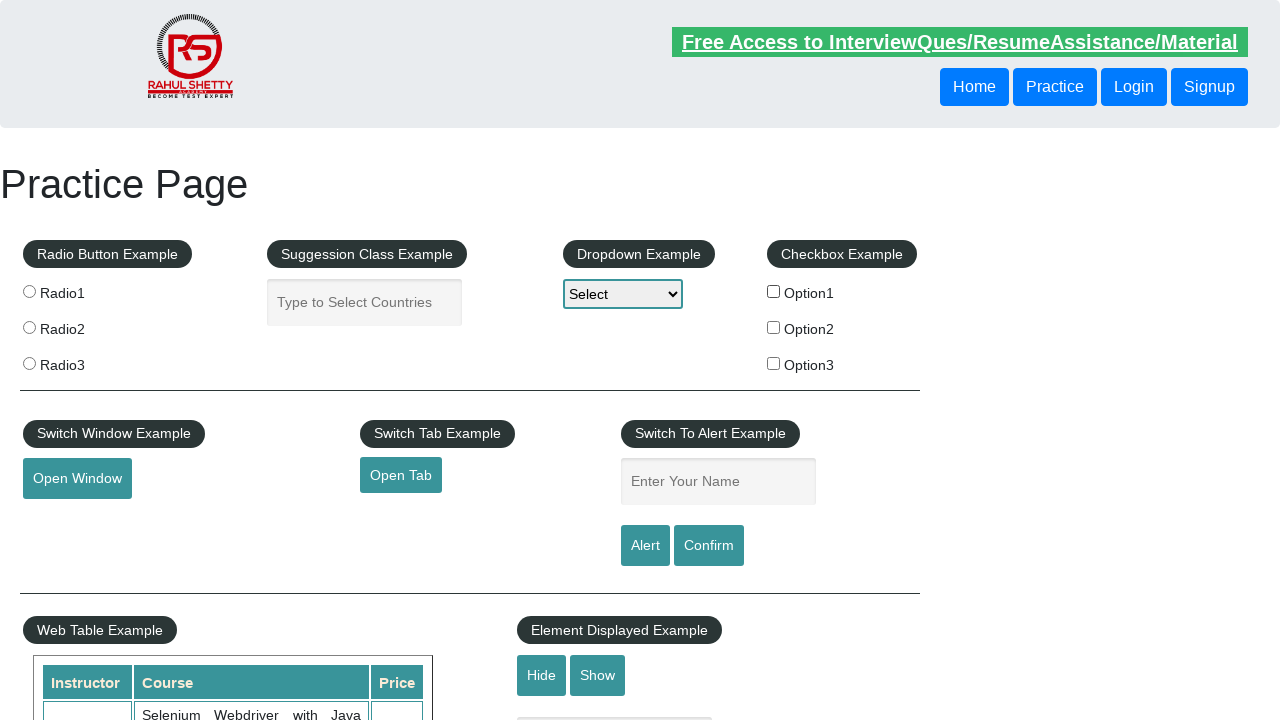

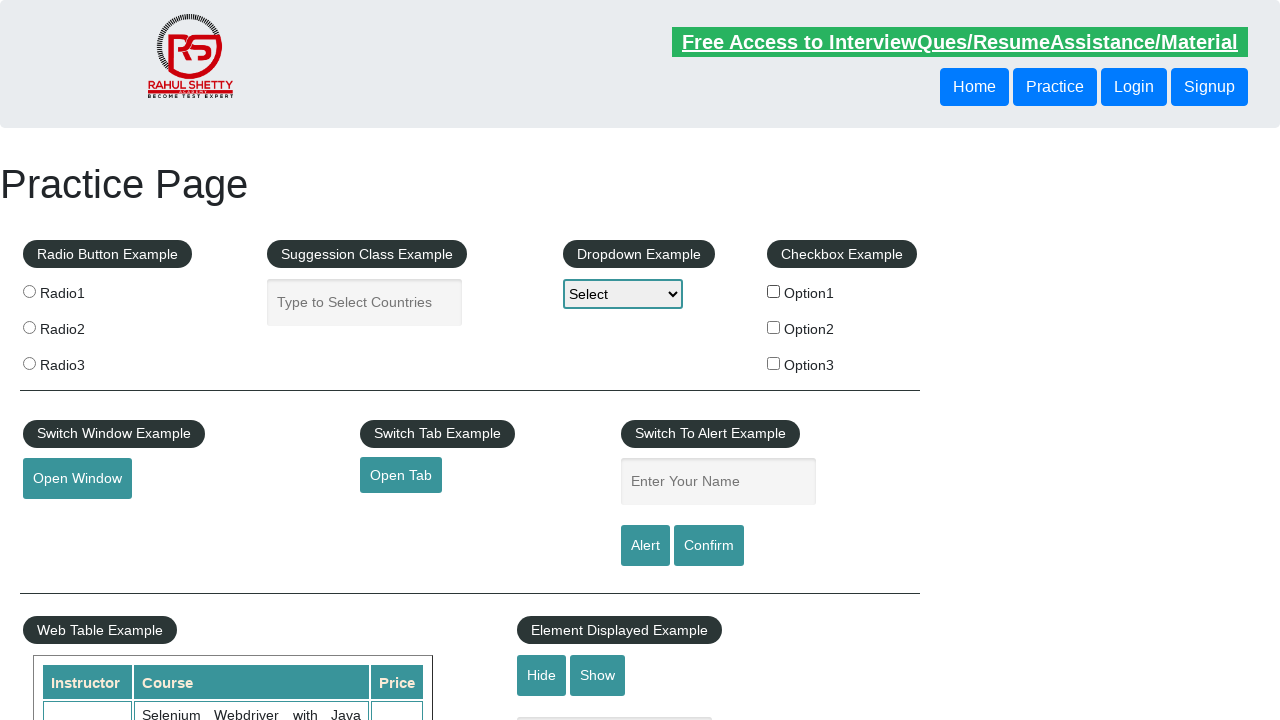